Tests a range slider component by dragging the slider handle 100 units to the right and then 100 units back to the left on the horizontal axis.

Starting URL: https://rangeslider.js.org/

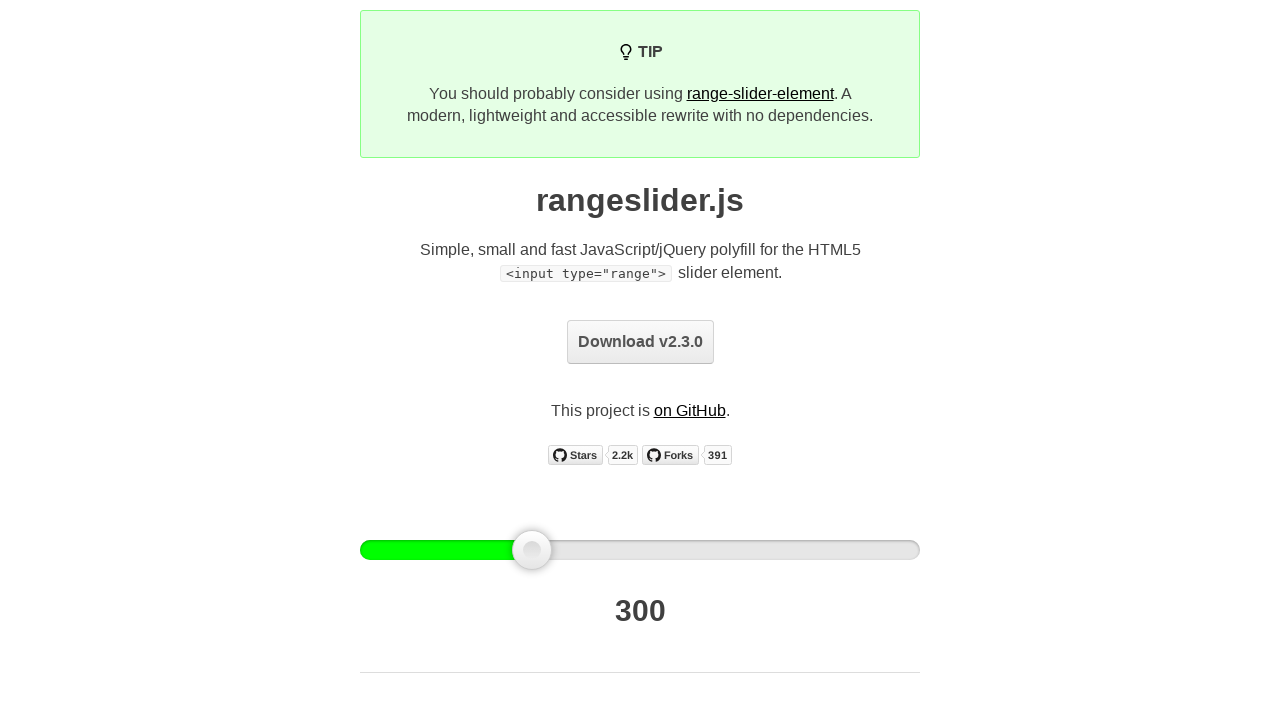

Located the range slider handle element
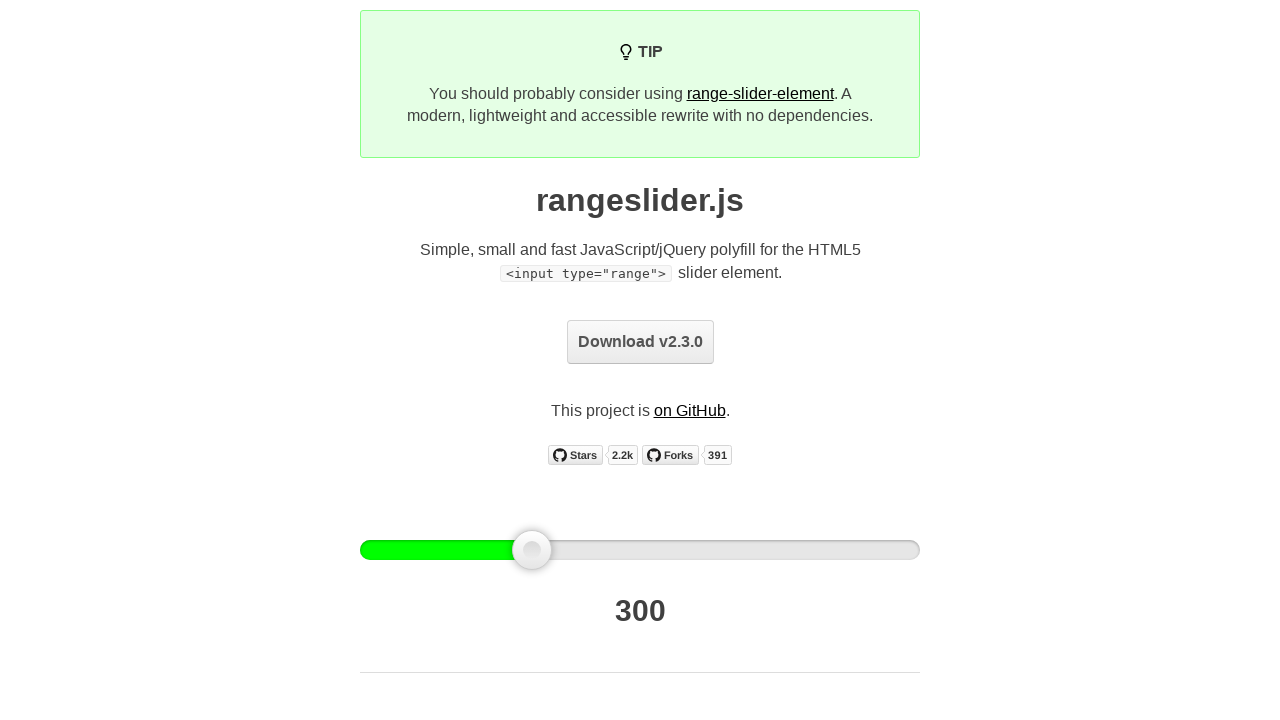

Slider handle is now visible
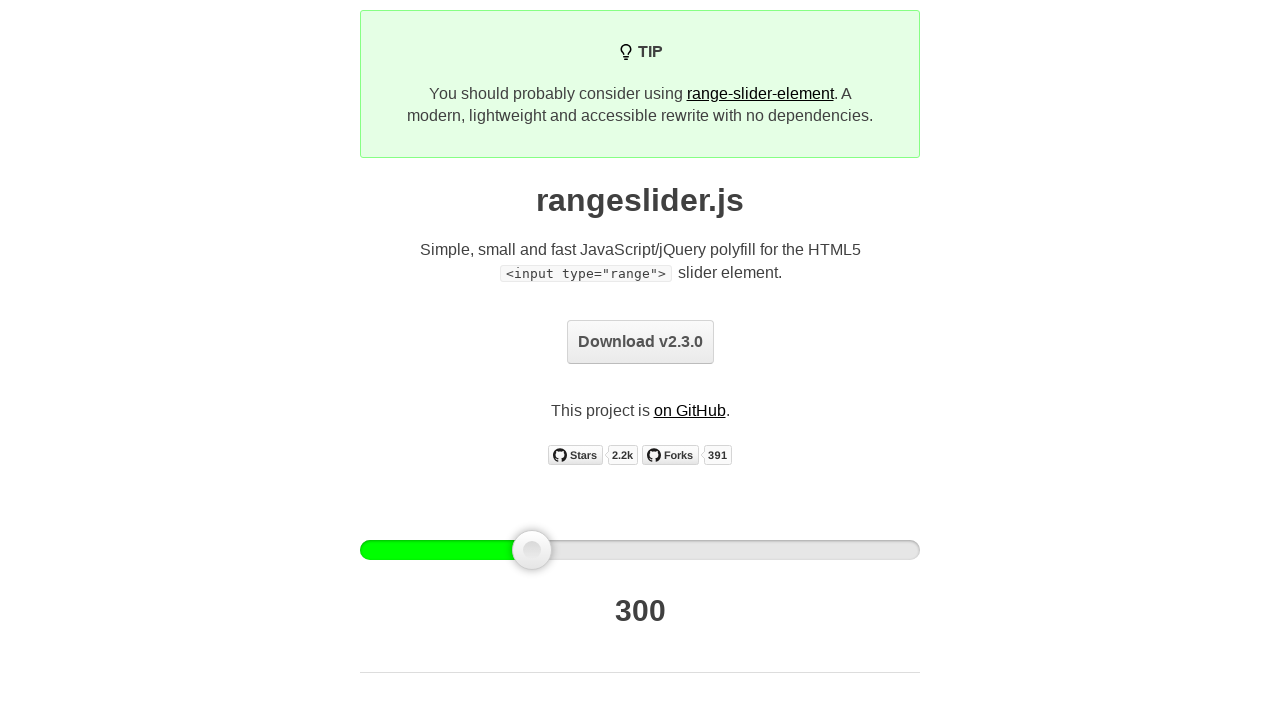

Retrieved bounding box coordinates of the slider handle
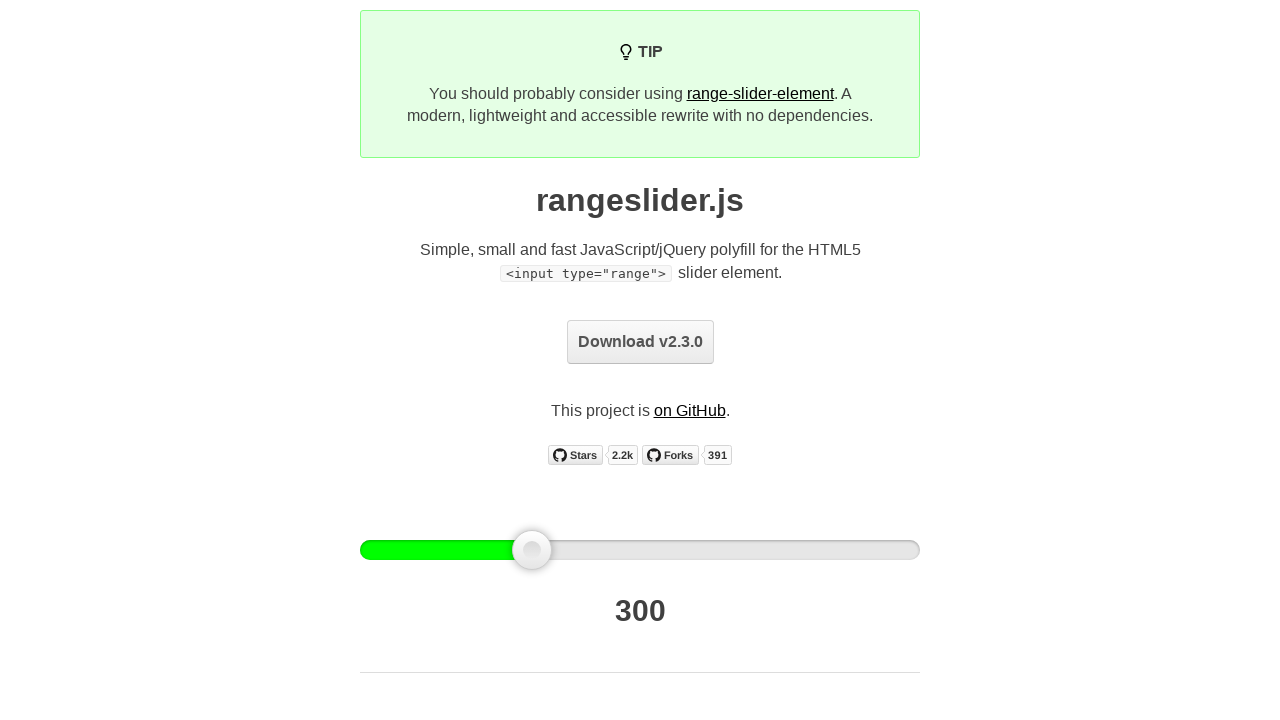

Moved mouse to the center of the slider handle at (532, 550)
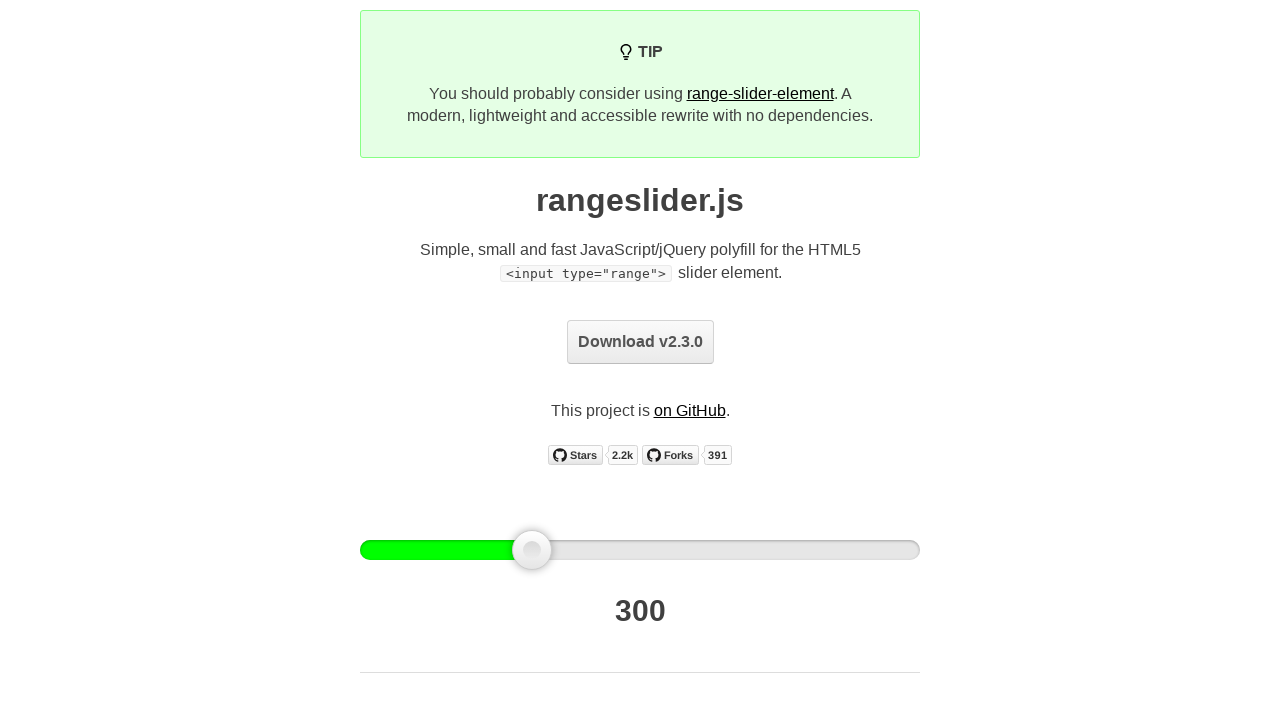

Pressed mouse button down on slider handle at (532, 550)
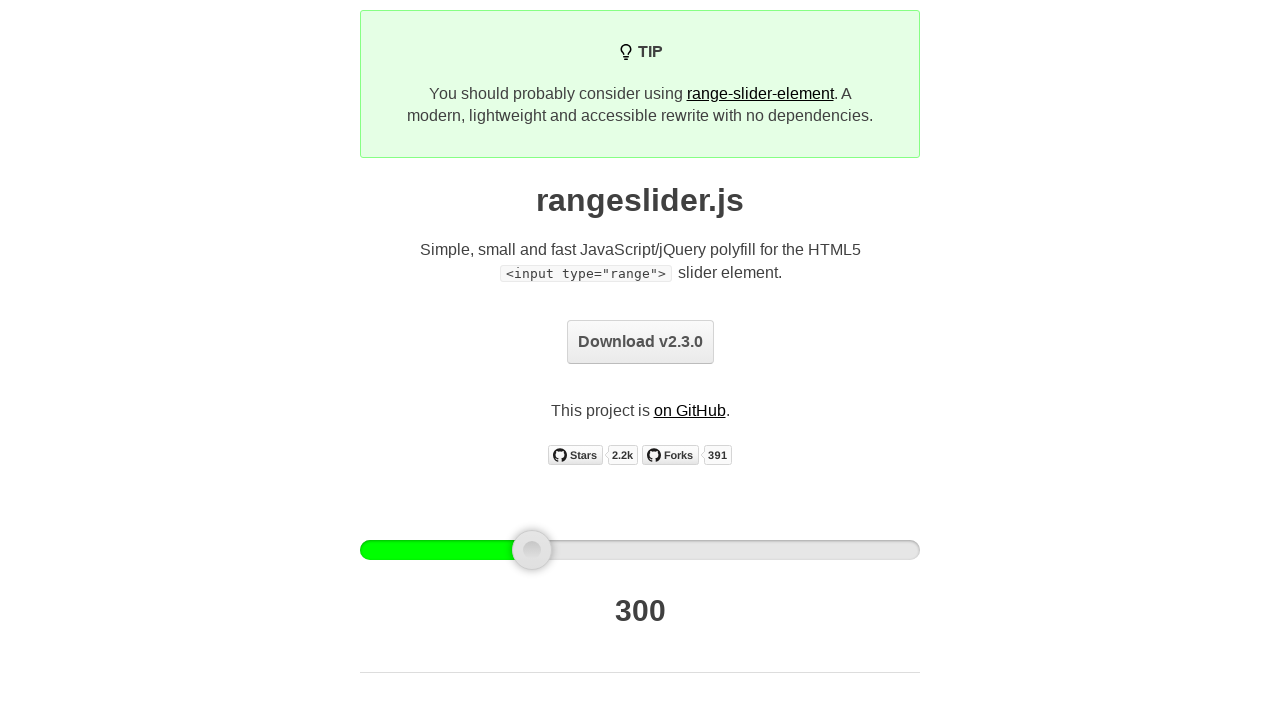

Dragged slider 100 pixels to the right at (632, 550)
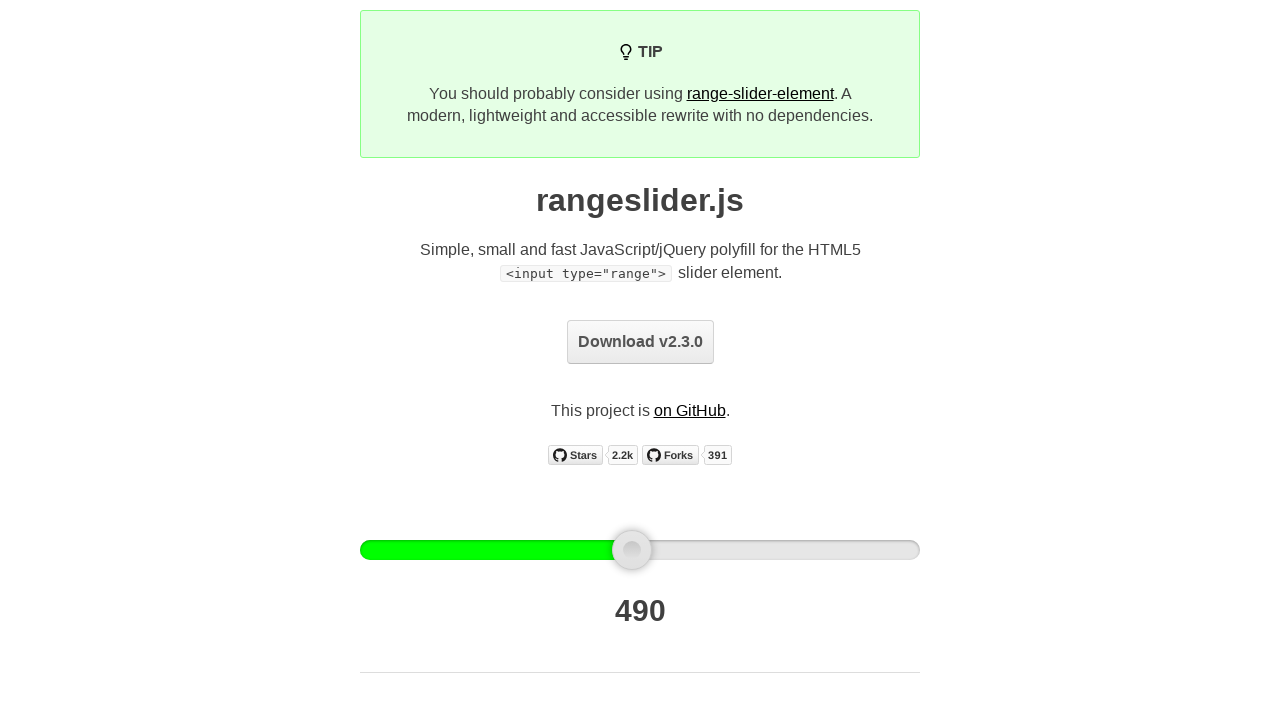

Released mouse button, completing rightward drag at (632, 550)
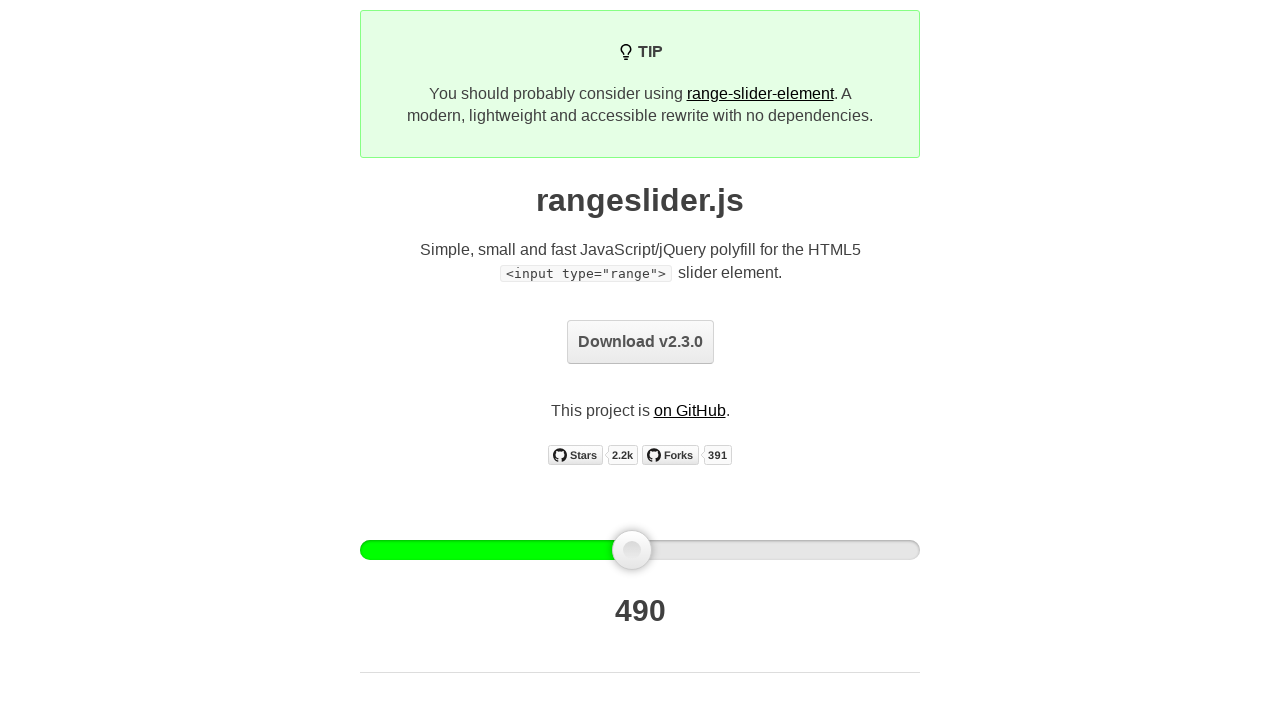

Waited 1 second to observe the slider change
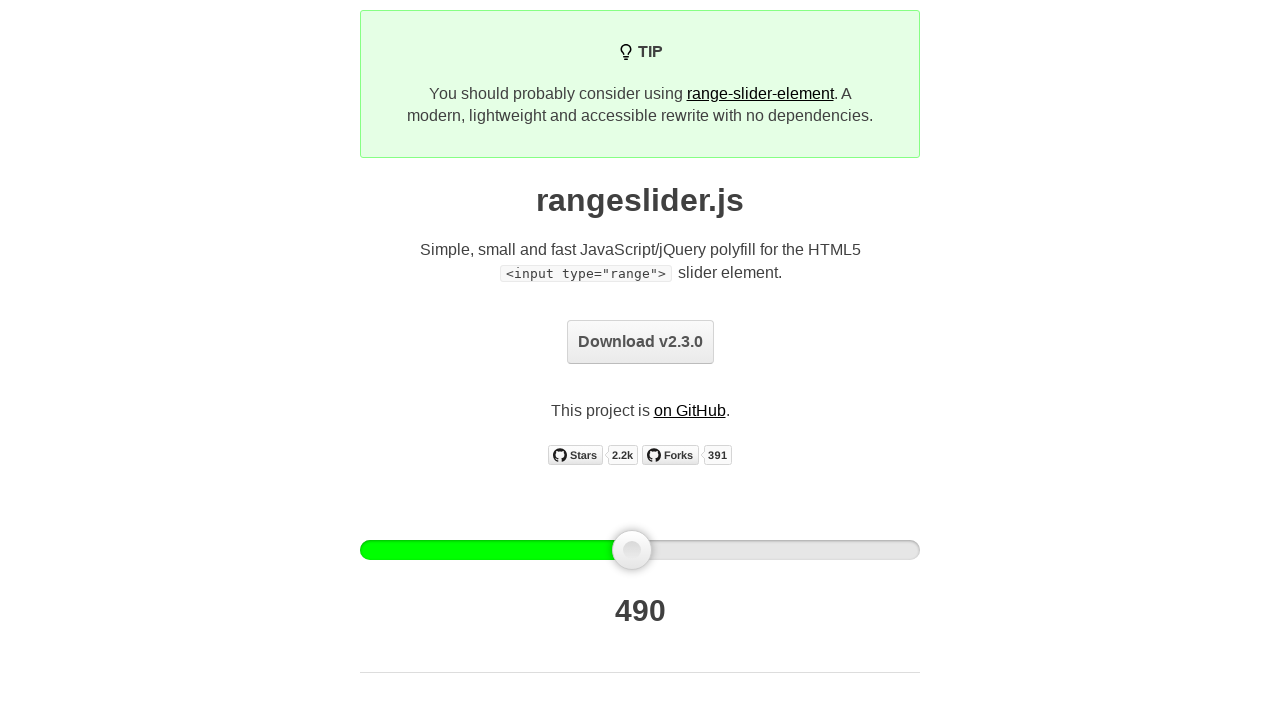

Retrieved updated bounding box coordinates of the slider handle
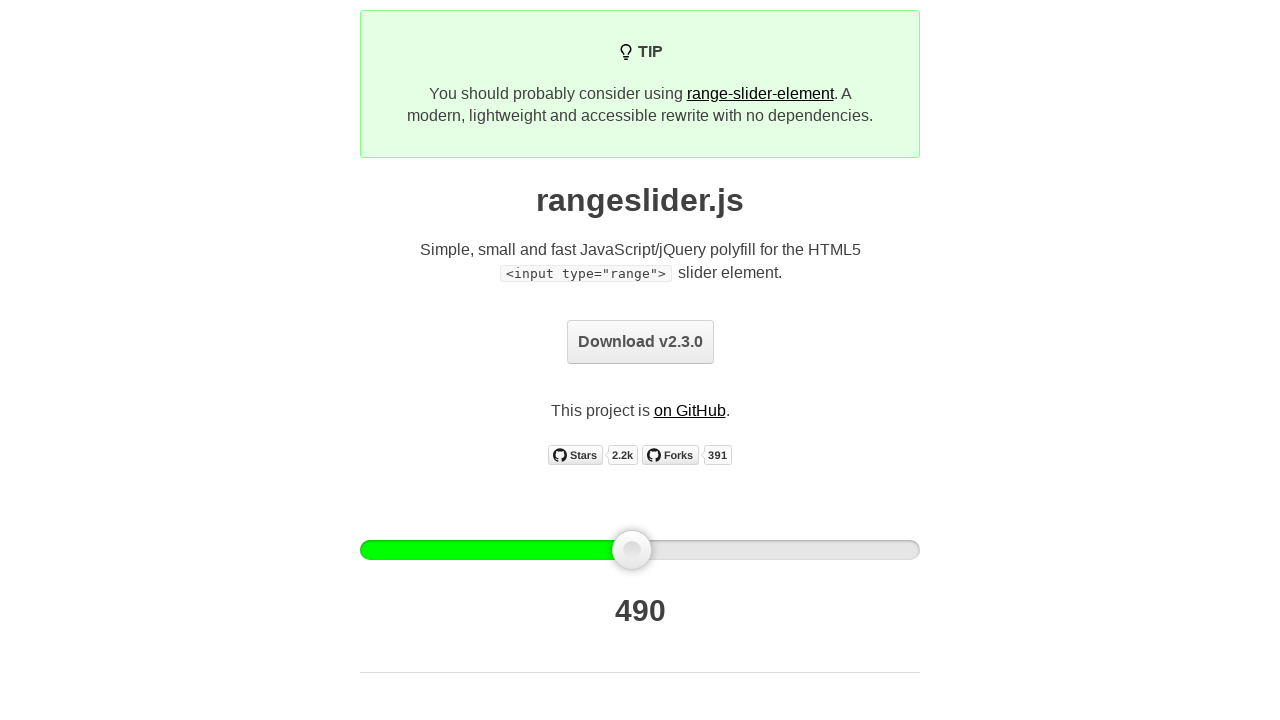

Moved mouse to the center of the slider handle at (632, 550)
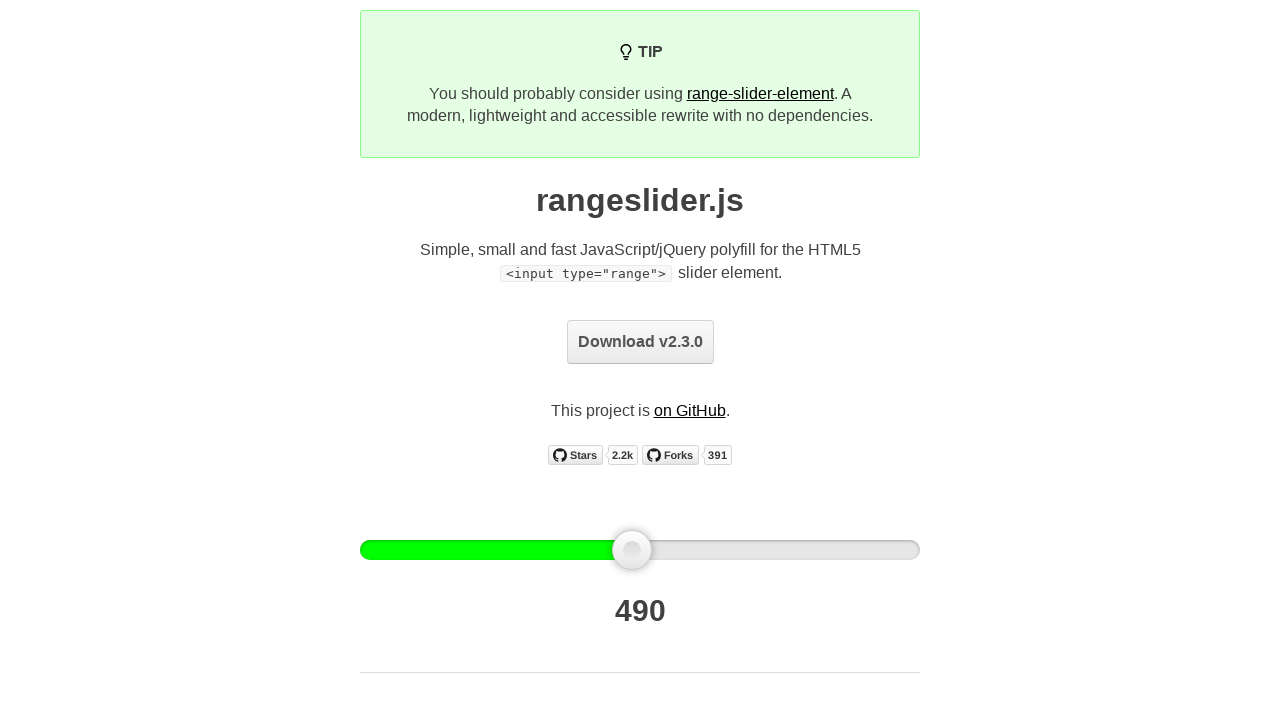

Pressed mouse button down on slider handle at (632, 550)
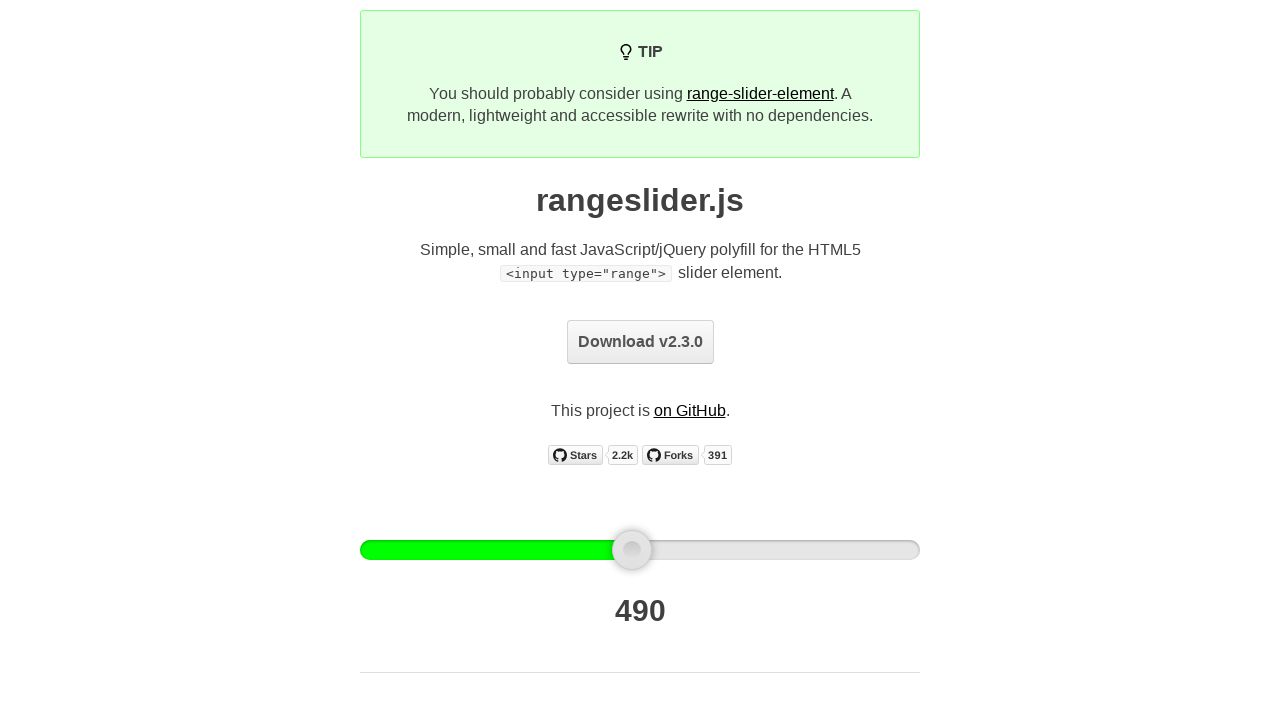

Dragged slider 100 pixels to the left at (532, 550)
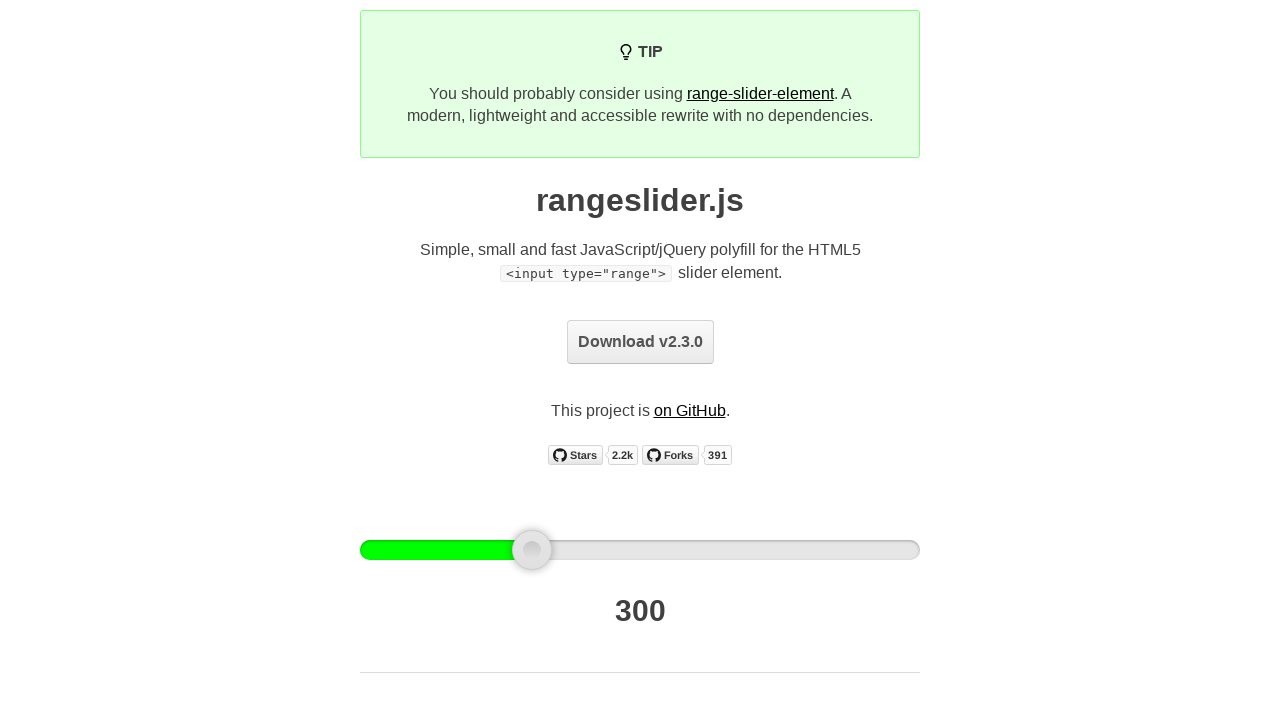

Released mouse button, completing leftward drag back to starting position at (532, 550)
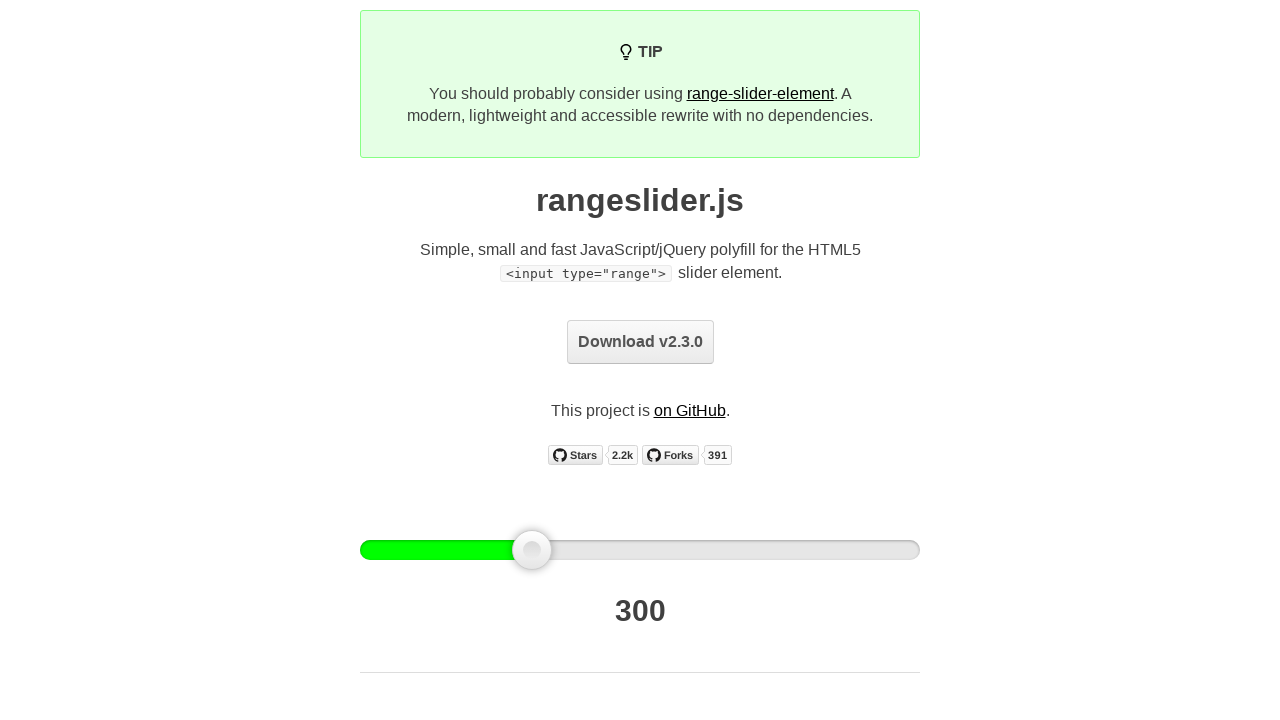

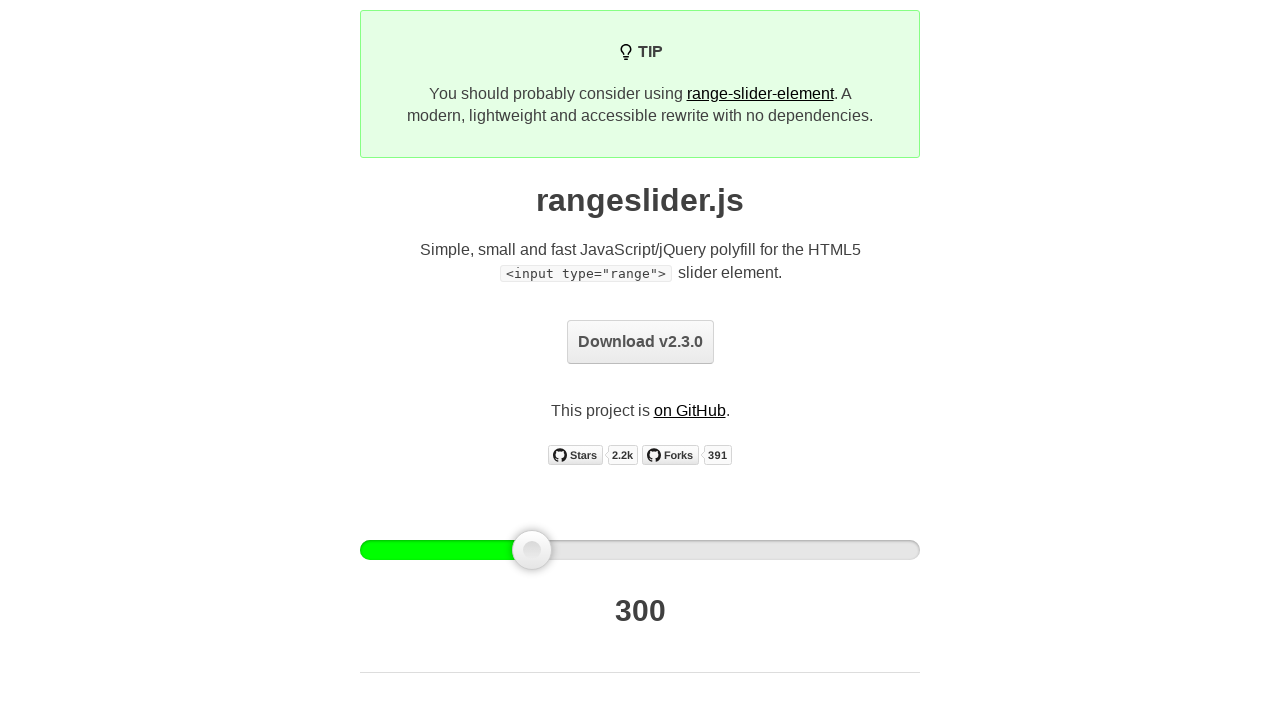